Tests that edits are cancelled when pressing Escape

Starting URL: https://demo.playwright.dev/todomvc

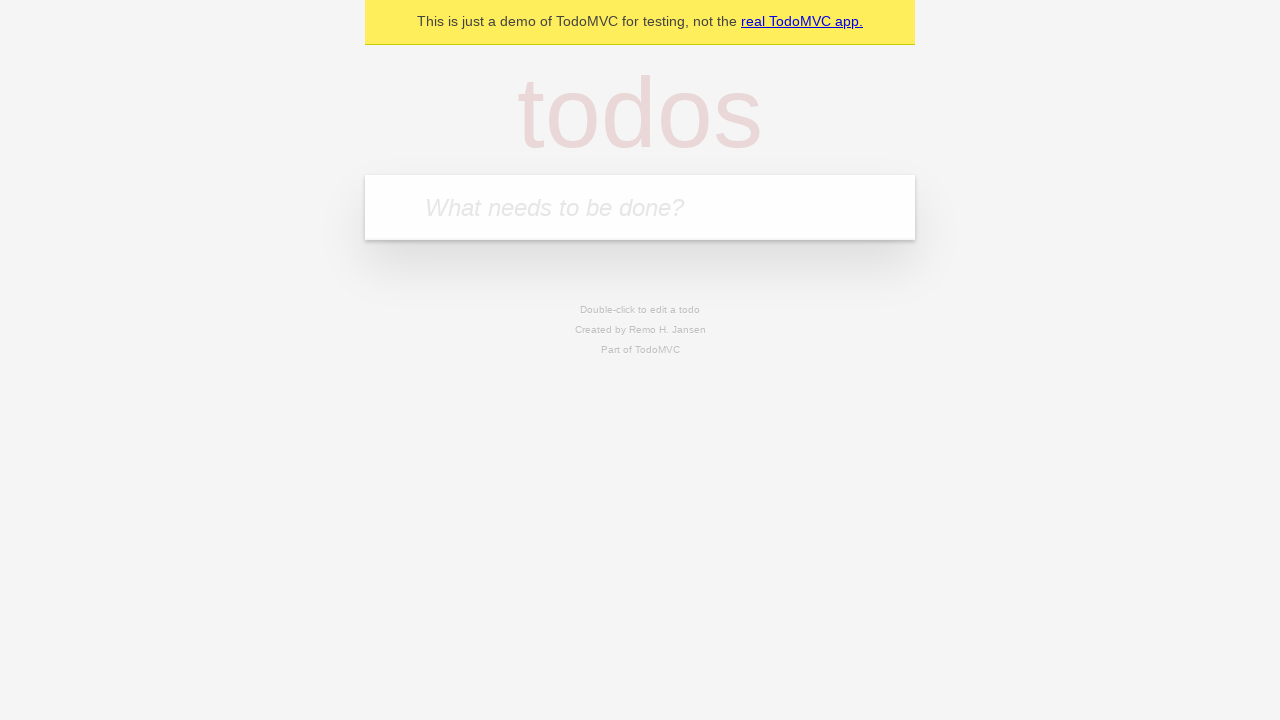

Filled todo input with 'buy some cheese' on internal:attr=[placeholder="What needs to be done?"i]
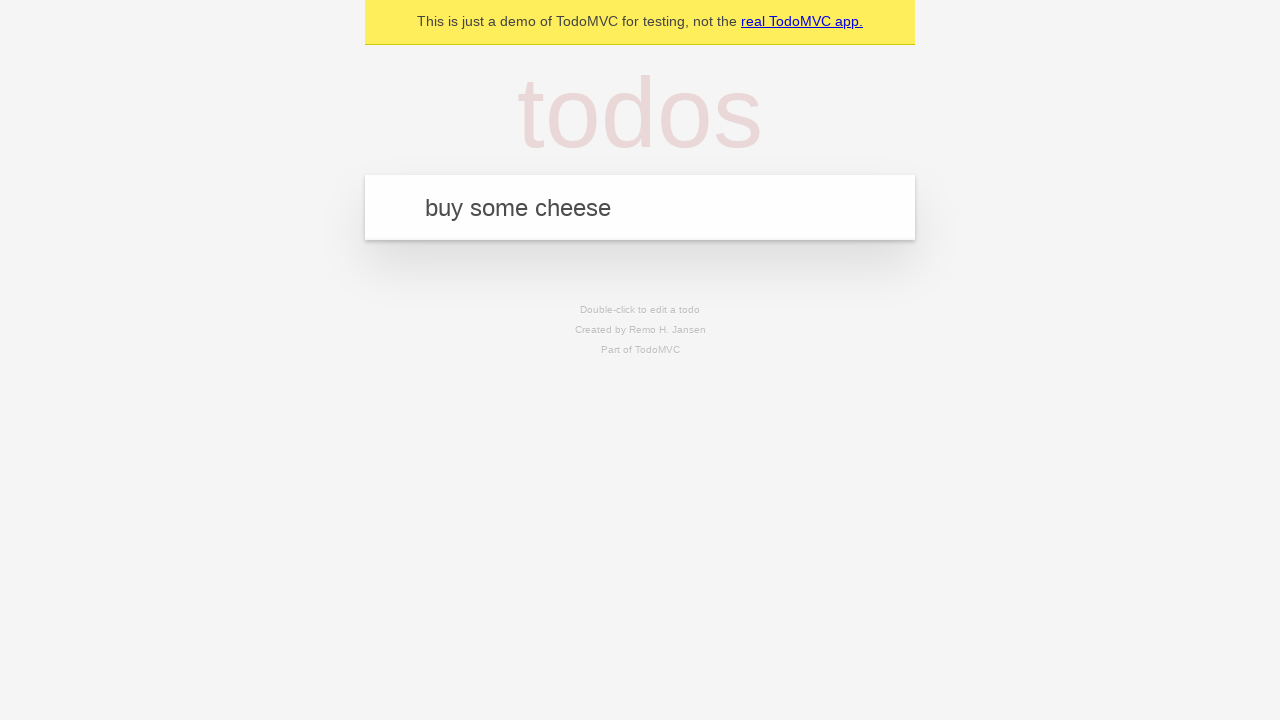

Pressed Enter to create first todo item on internal:attr=[placeholder="What needs to be done?"i]
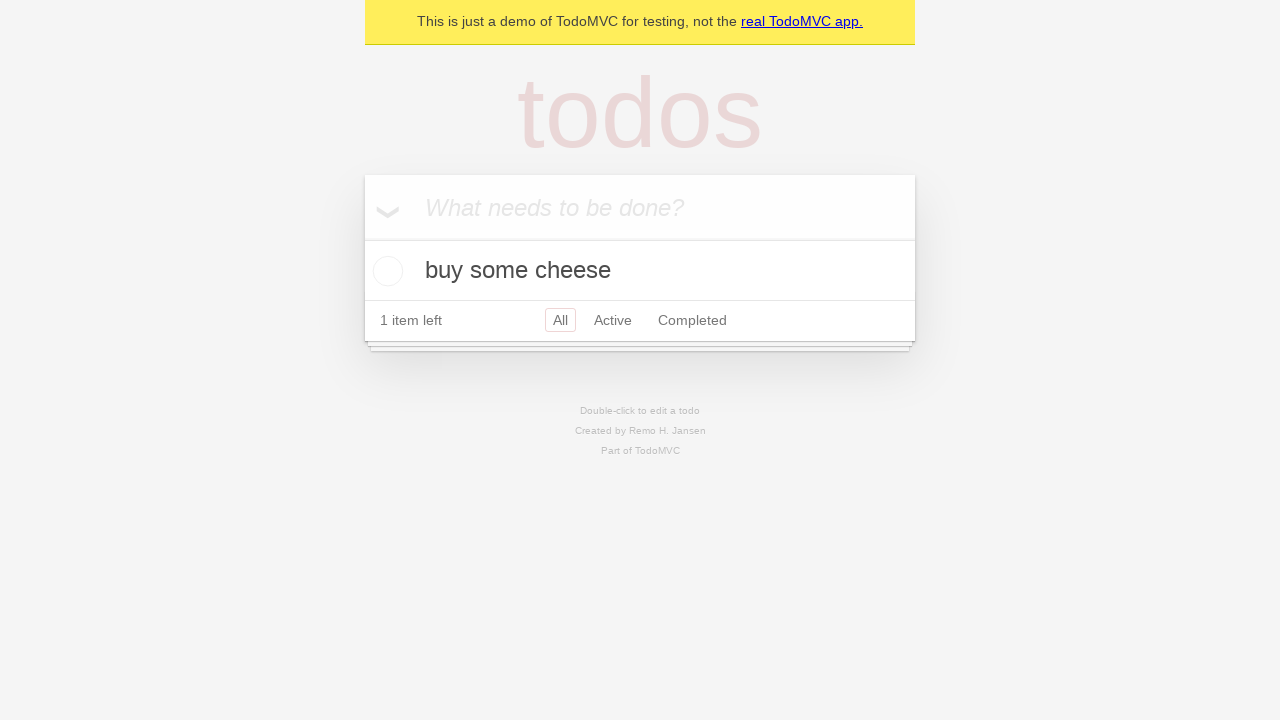

Filled todo input with 'feed the cat' on internal:attr=[placeholder="What needs to be done?"i]
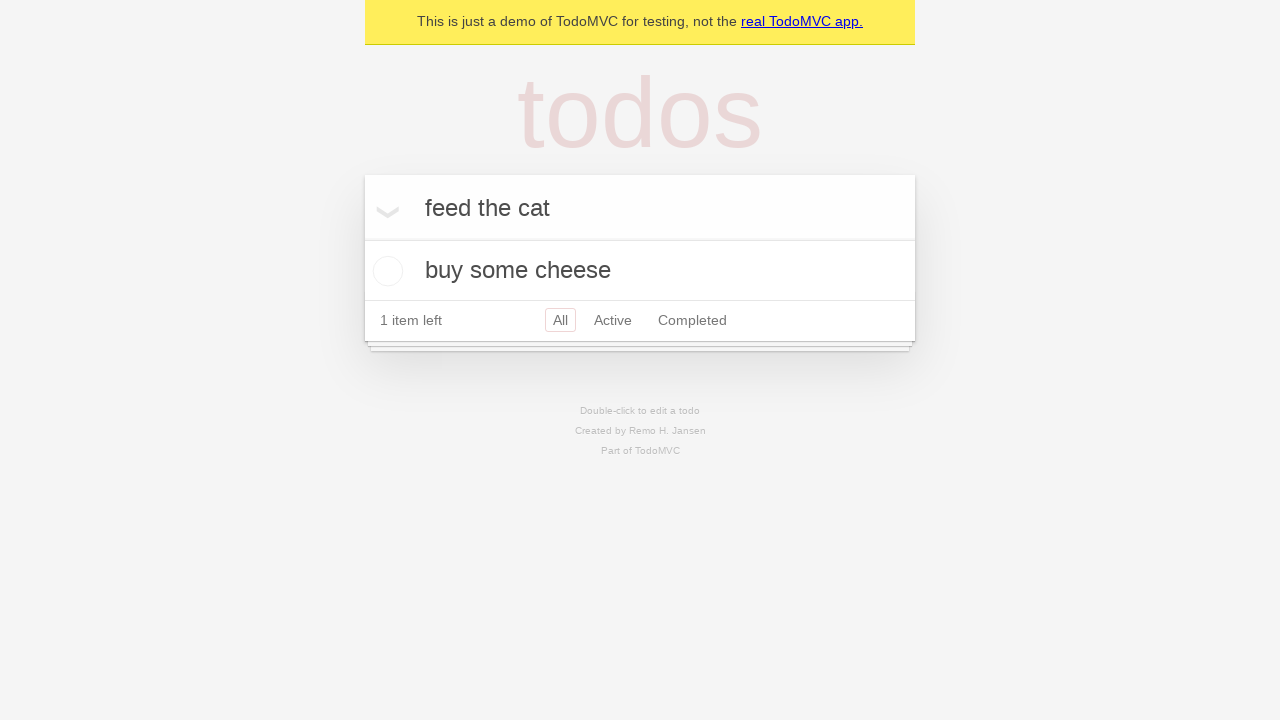

Pressed Enter to create second todo item on internal:attr=[placeholder="What needs to be done?"i]
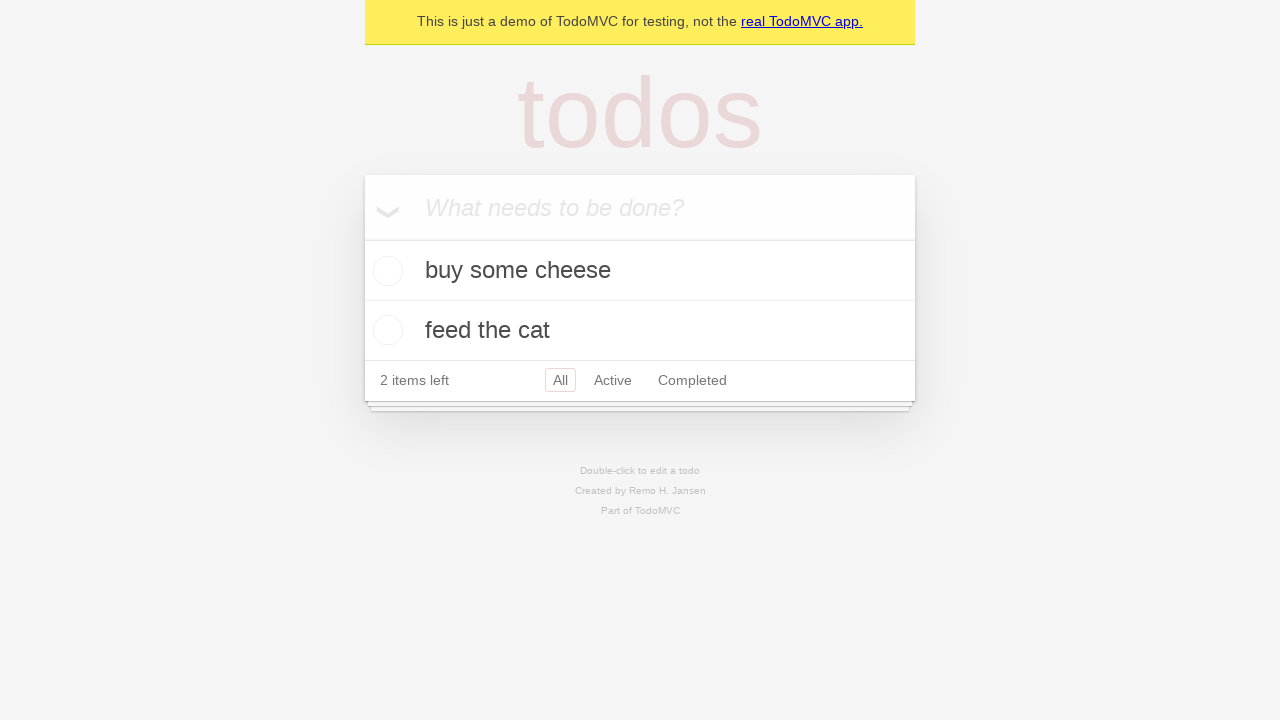

Filled todo input with 'book a doctors appointment' on internal:attr=[placeholder="What needs to be done?"i]
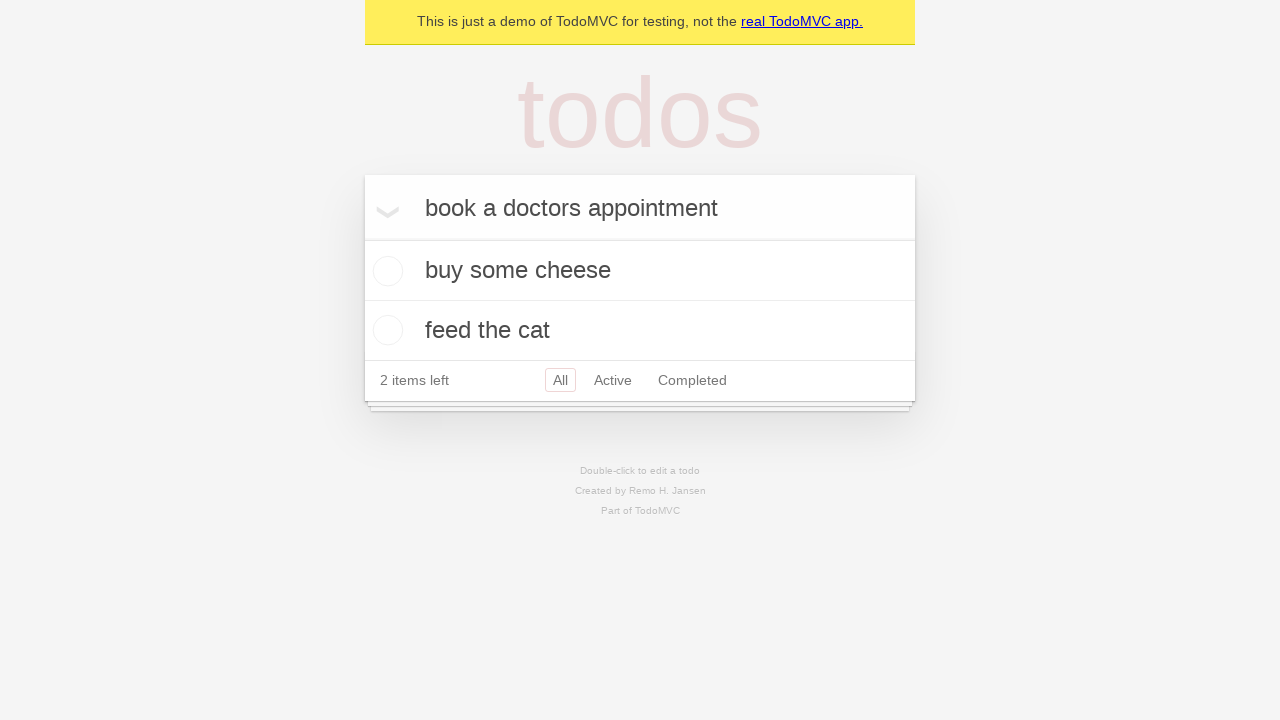

Pressed Enter to create third todo item on internal:attr=[placeholder="What needs to be done?"i]
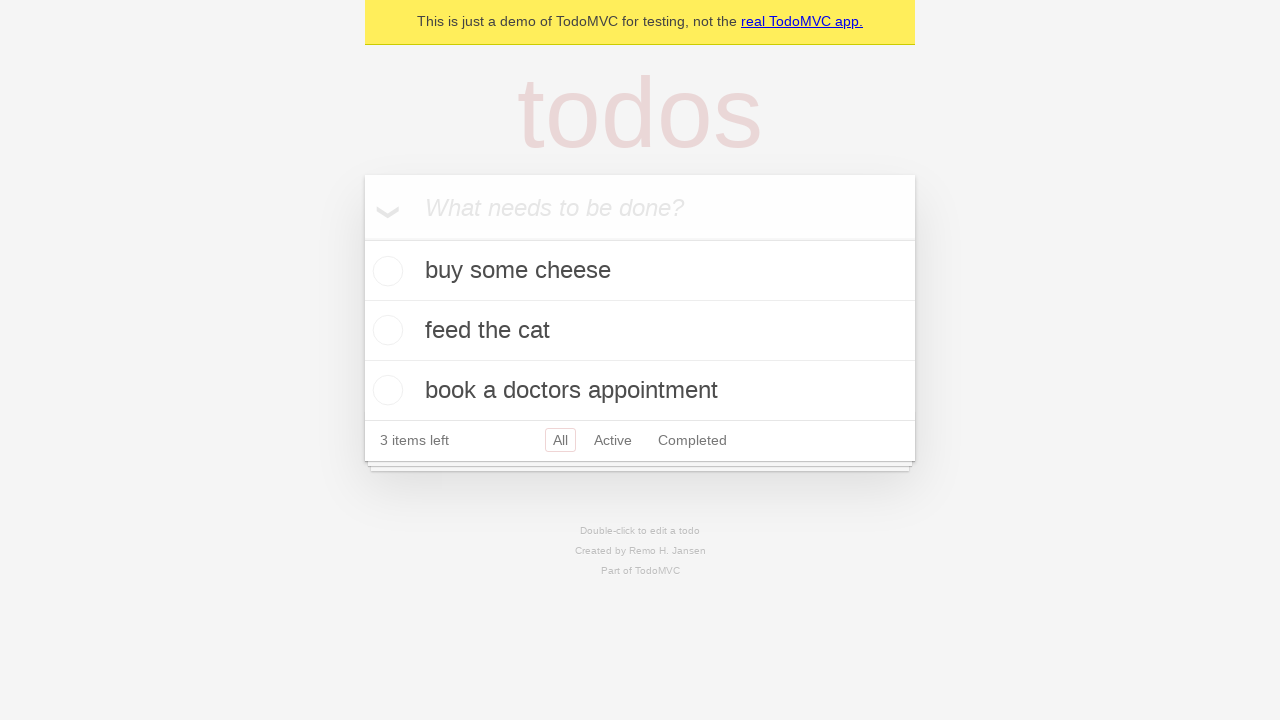

Double-clicked second todo item to enter edit mode at (640, 331) on internal:testid=[data-testid="todo-item"s] >> nth=1
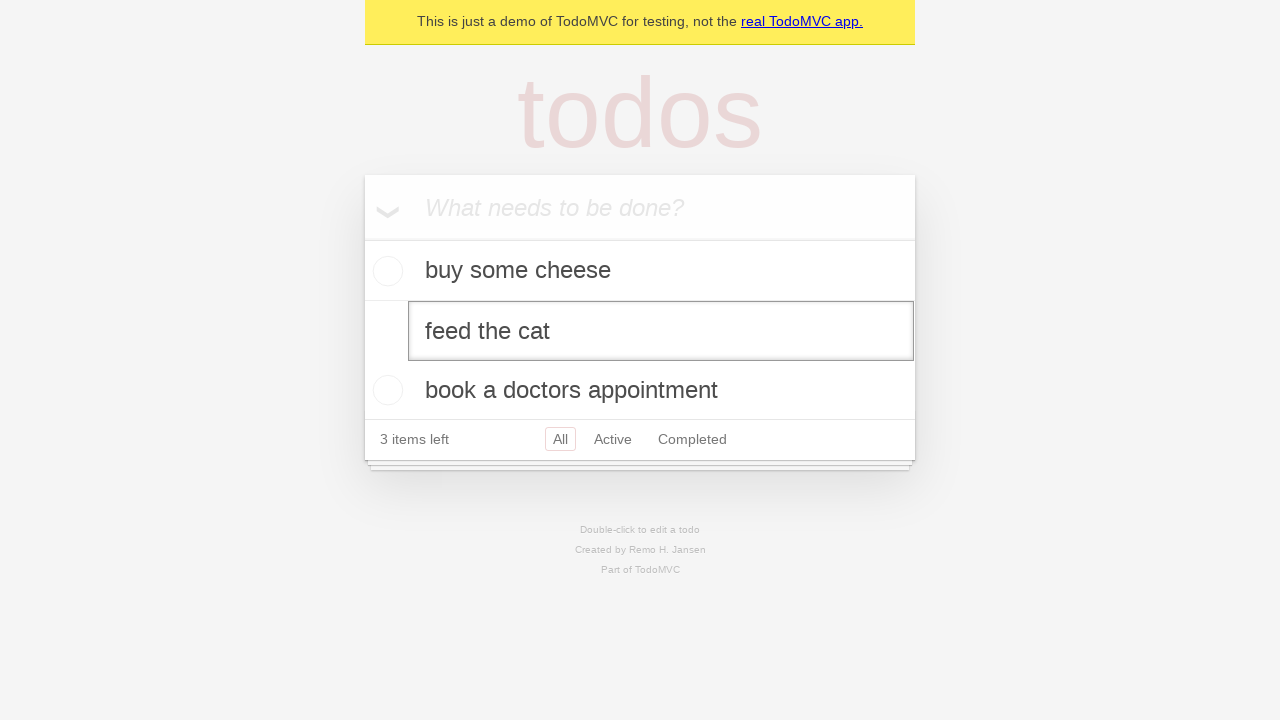

Filled edit field with 'buy some sausages' on internal:testid=[data-testid="todo-item"s] >> nth=1 >> internal:role=textbox[nam
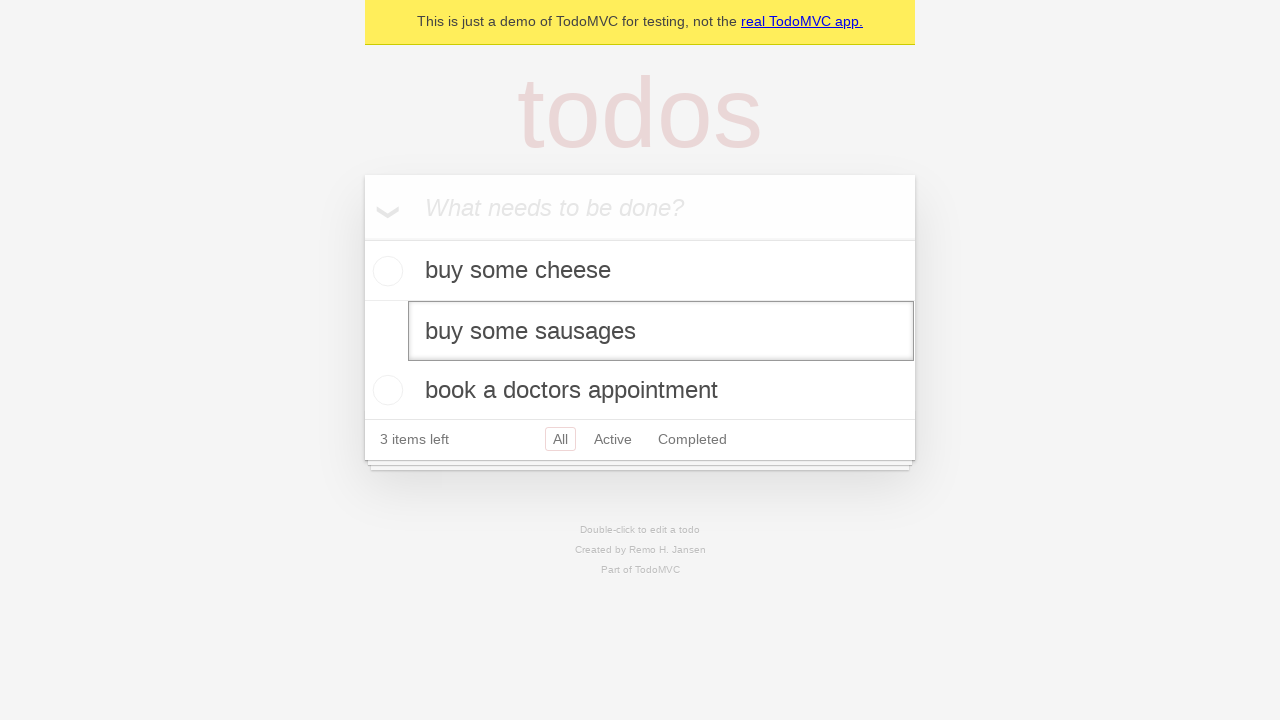

Pressed Escape to cancel todo item edit on internal:testid=[data-testid="todo-item"s] >> nth=1 >> internal:role=textbox[nam
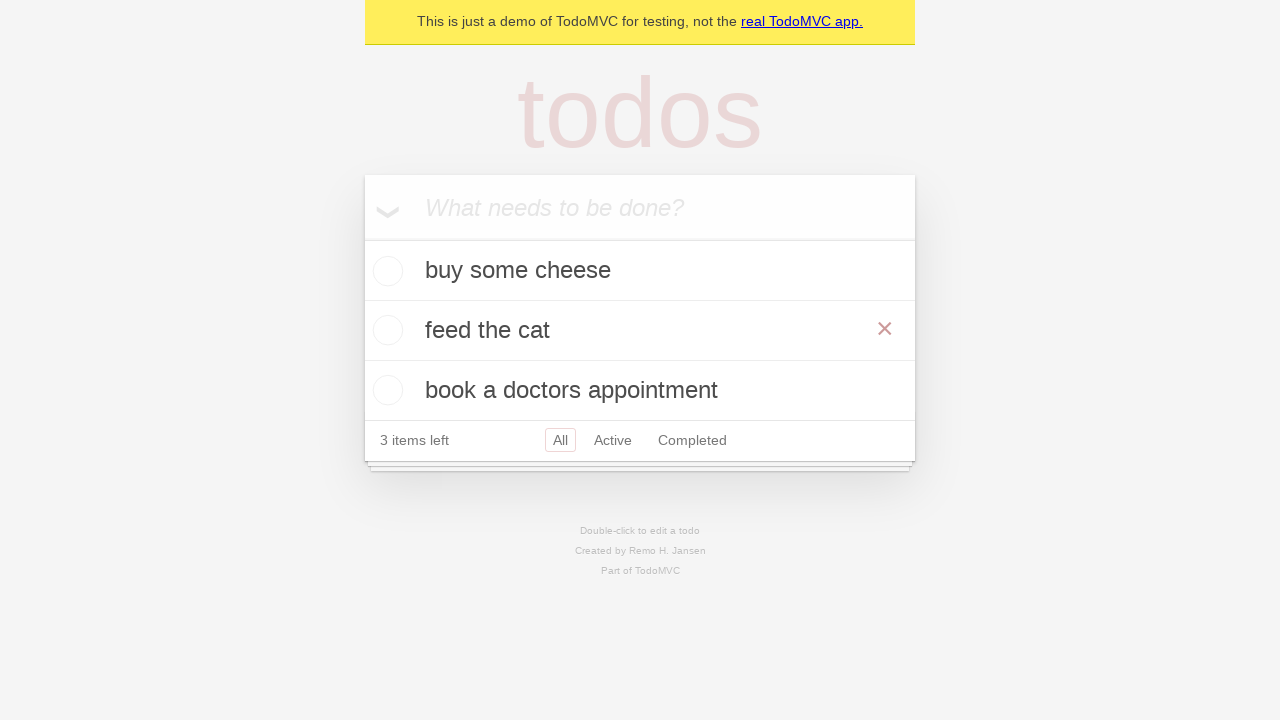

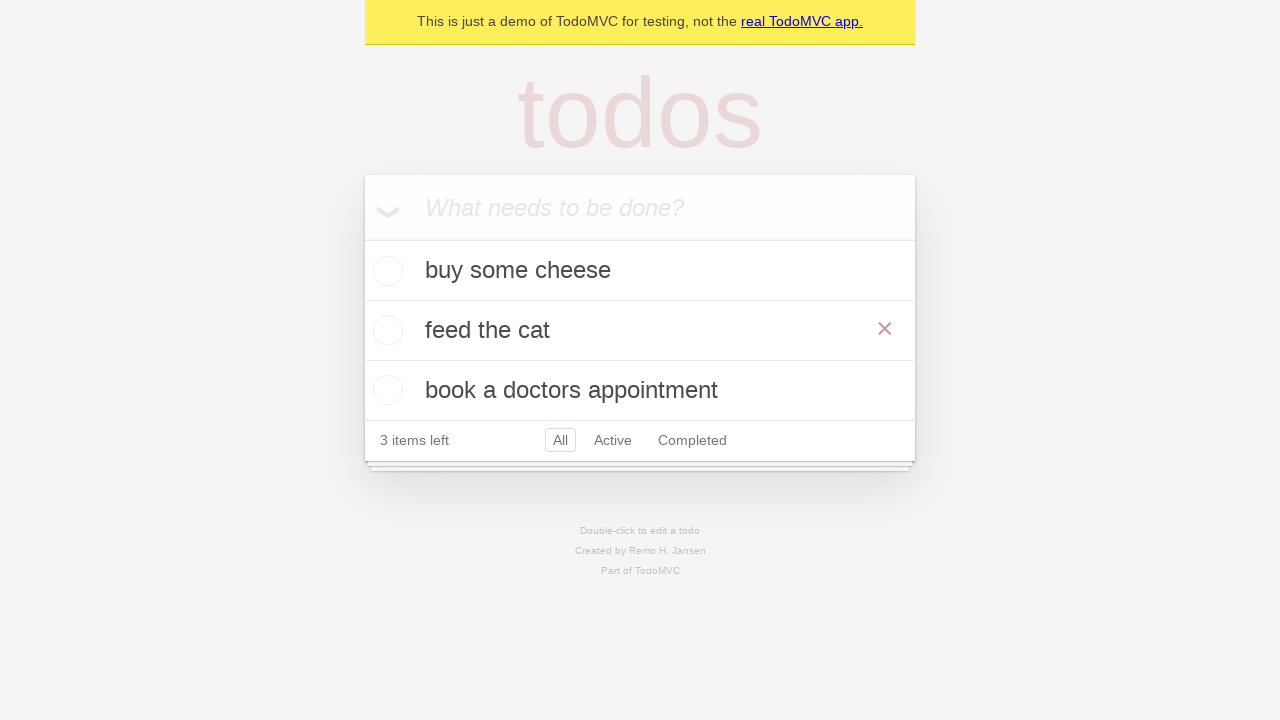